Verifies that shop categories section is present on the homepage

Starting URL: https://ecommerce-playground.lambdatest.io/

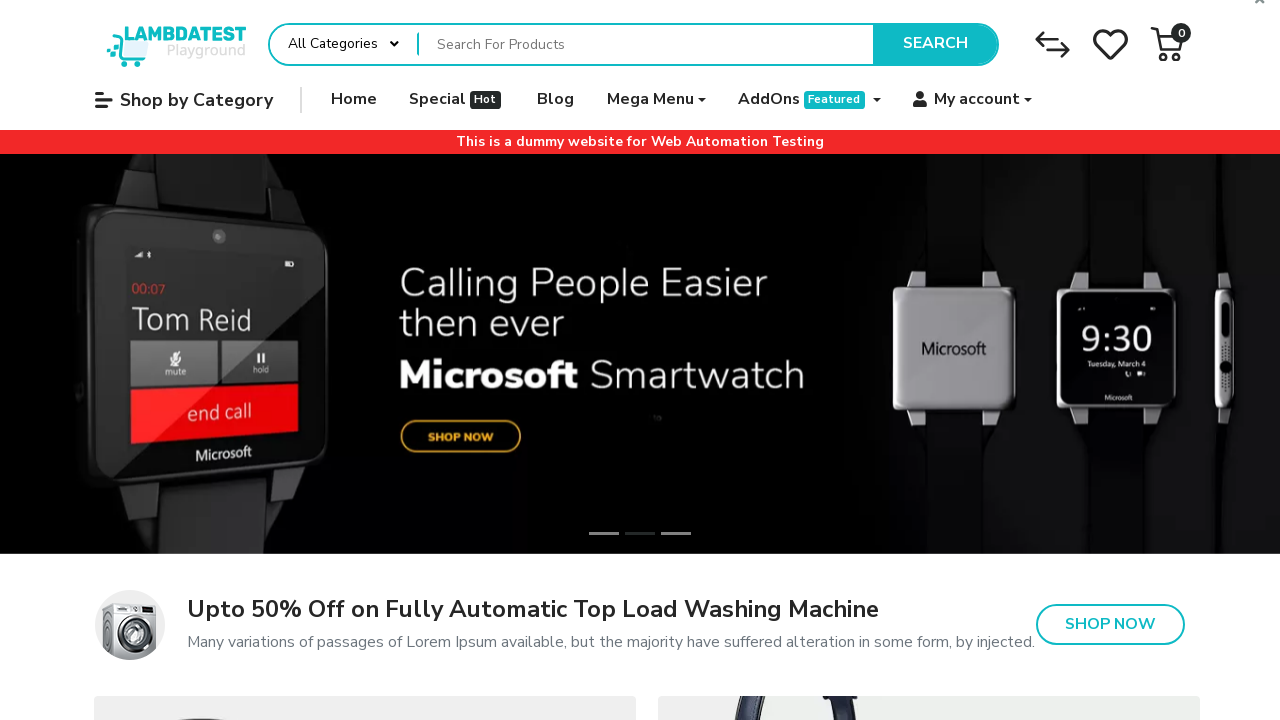

Navigated to ecommerce playground homepage
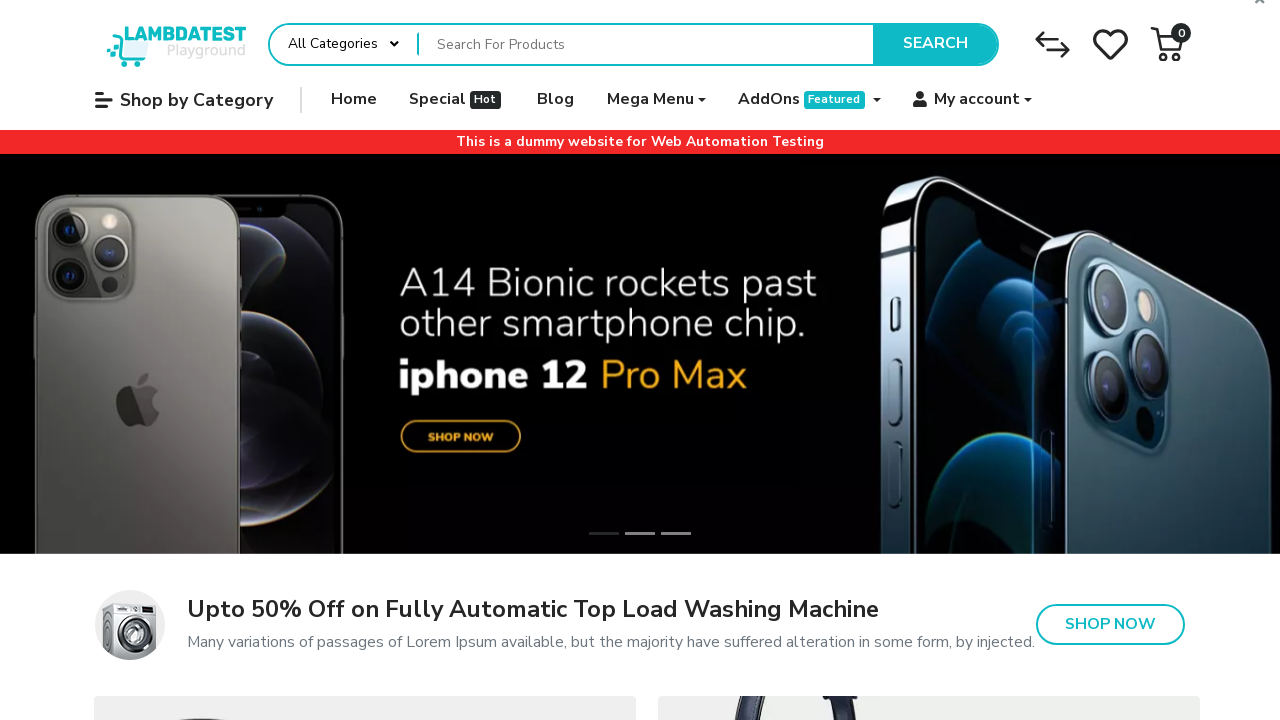

Located shop categories section element
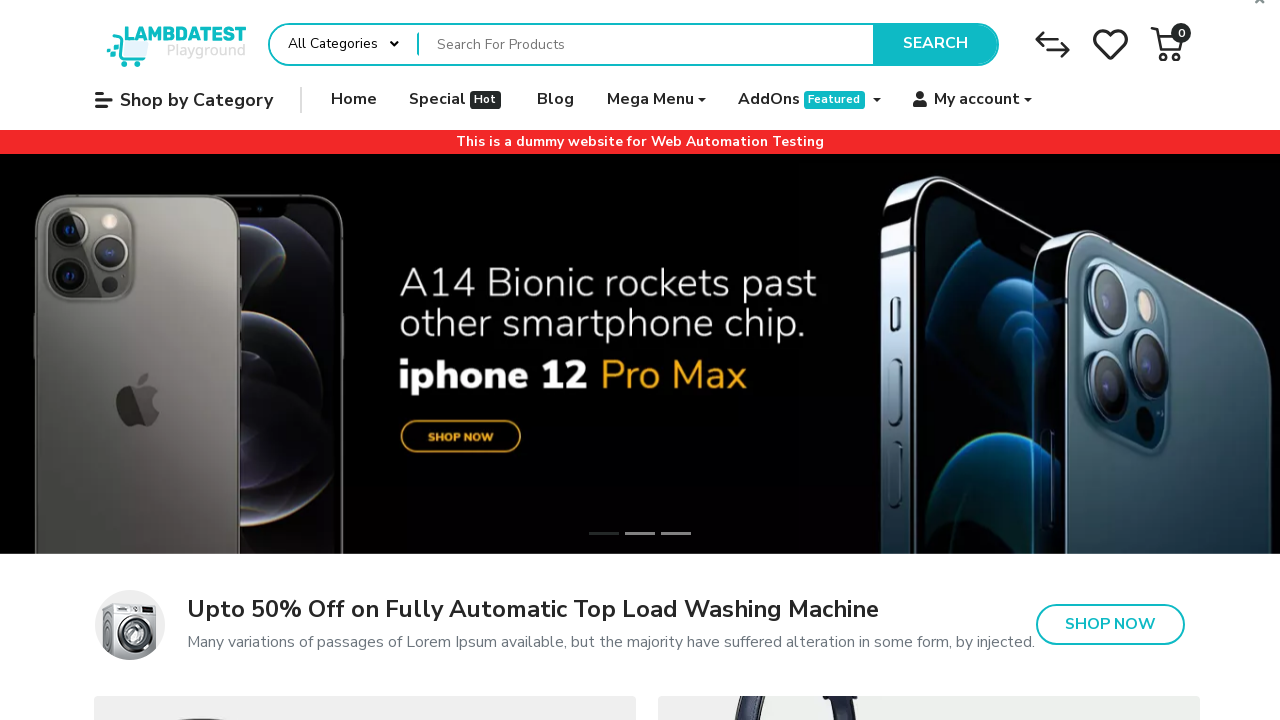

Verified shop categories section is visible on homepage
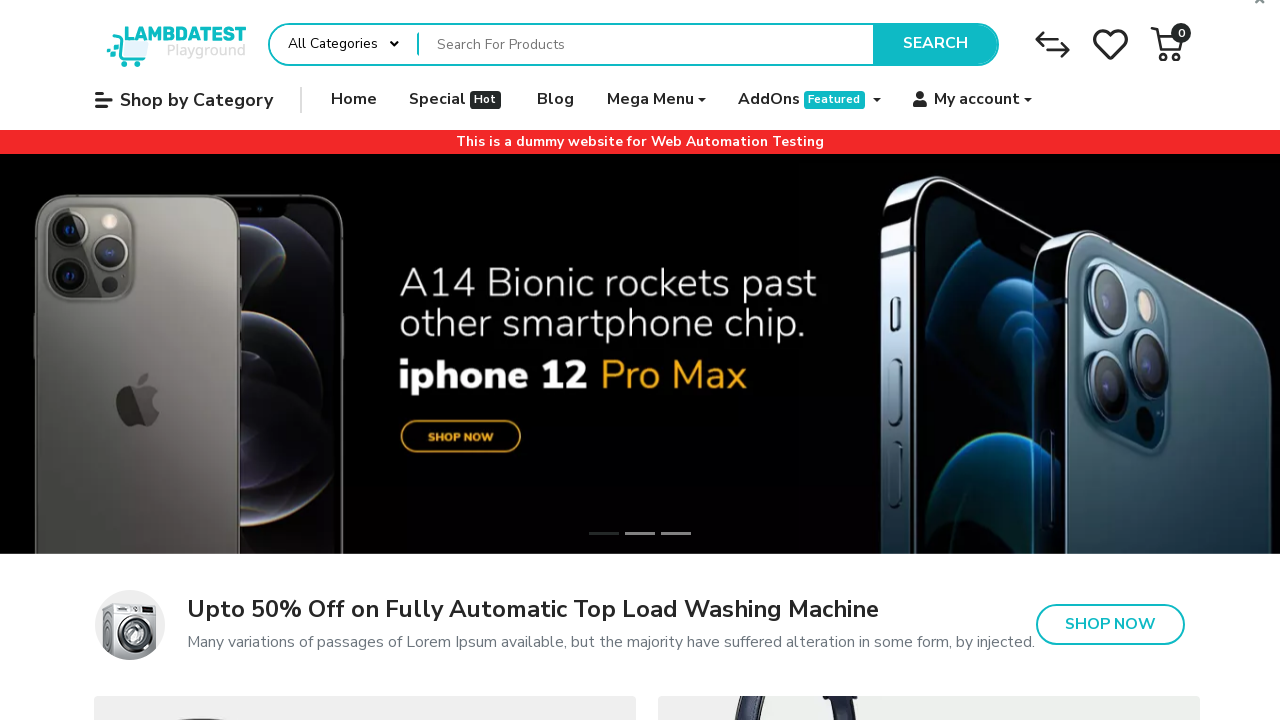

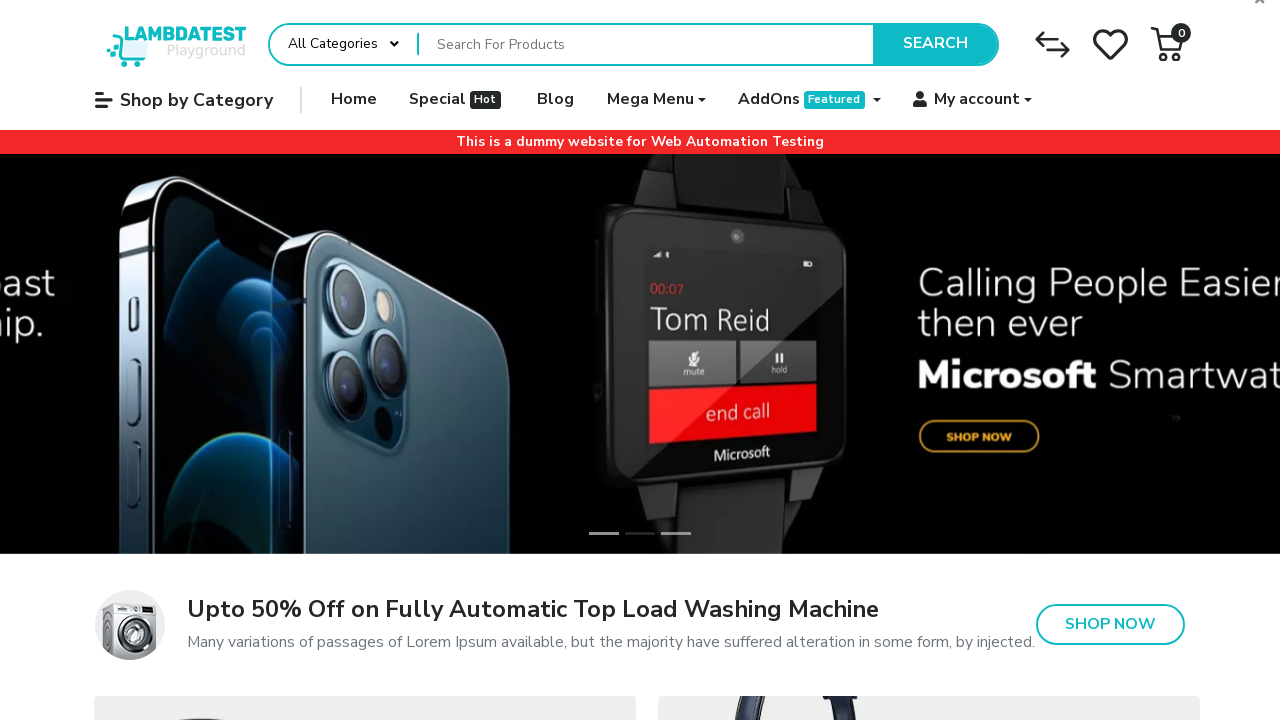